Tests various checkbox interactions on a form page including basic checkboxes, toggle switches, and multi-select dropdown with filtering

Starting URL: https://www.leafground.com/dashboard.xhtml

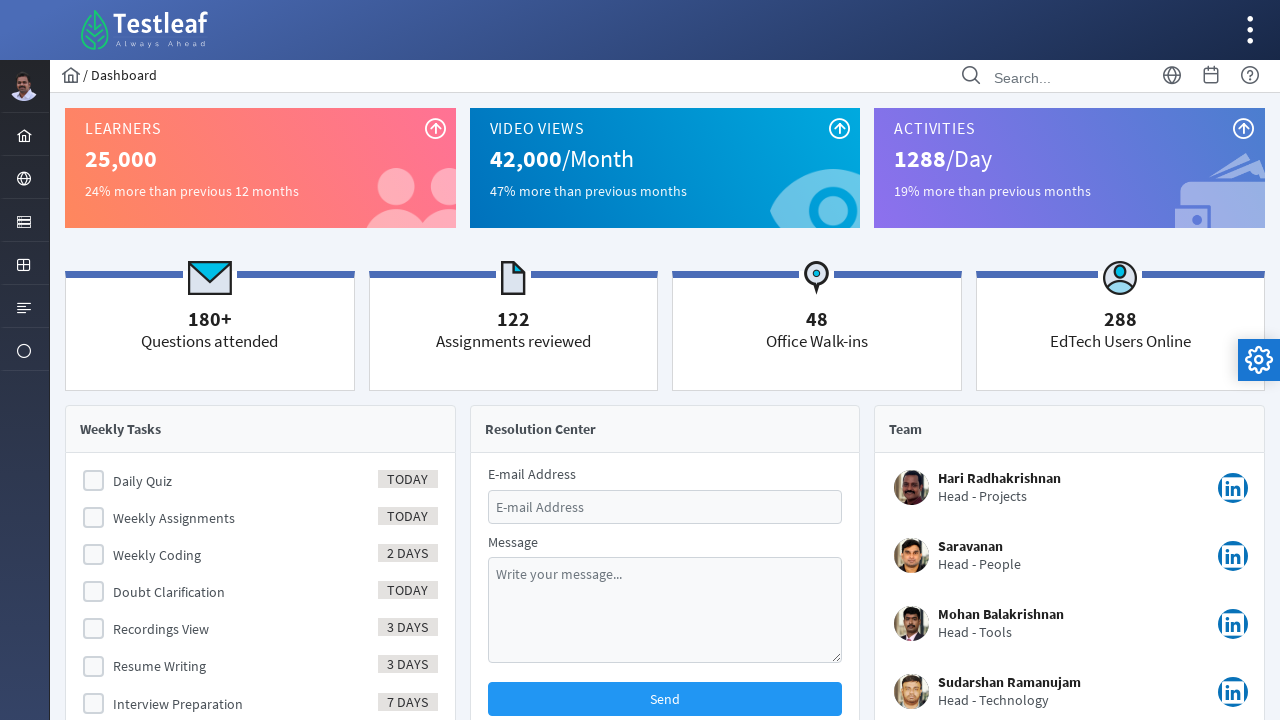

Clicked on the server/components menu item at (24, 222) on xpath=//i[@class='pi pi-server layout-menuitem-icon']
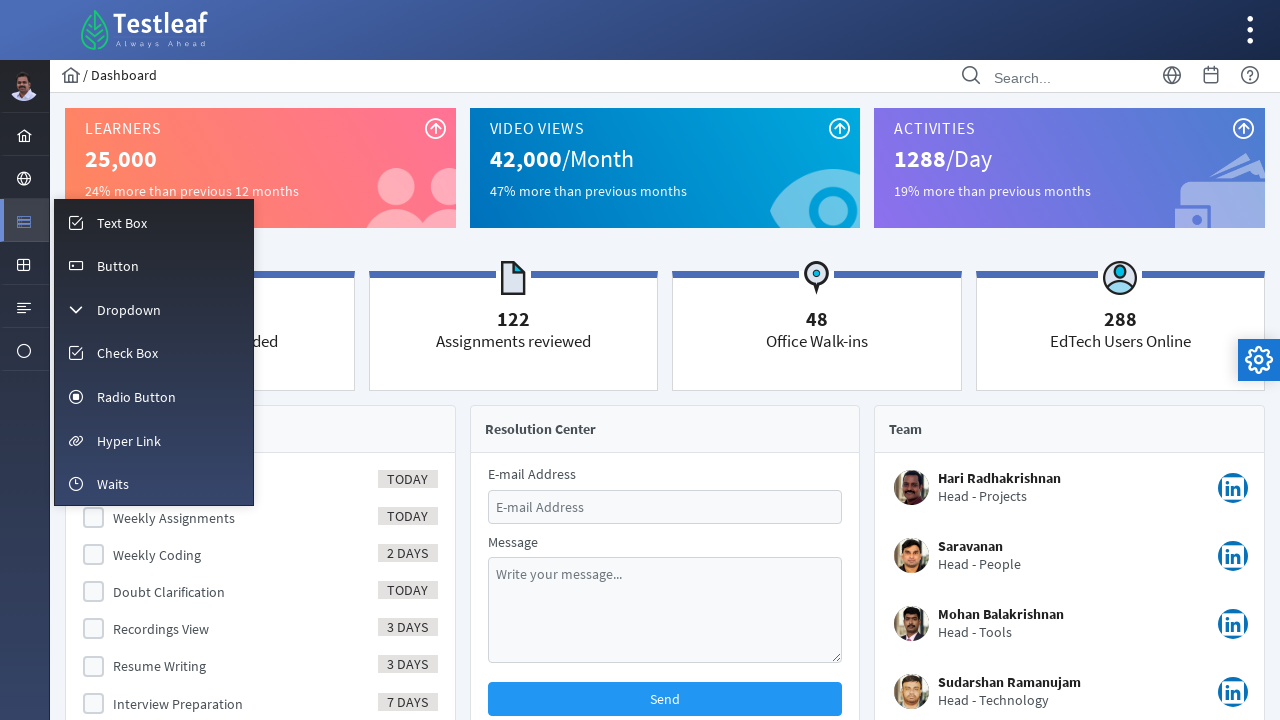

Navigated to Check Box section at (128, 353) on xpath=//a/span[text()='Check Box']
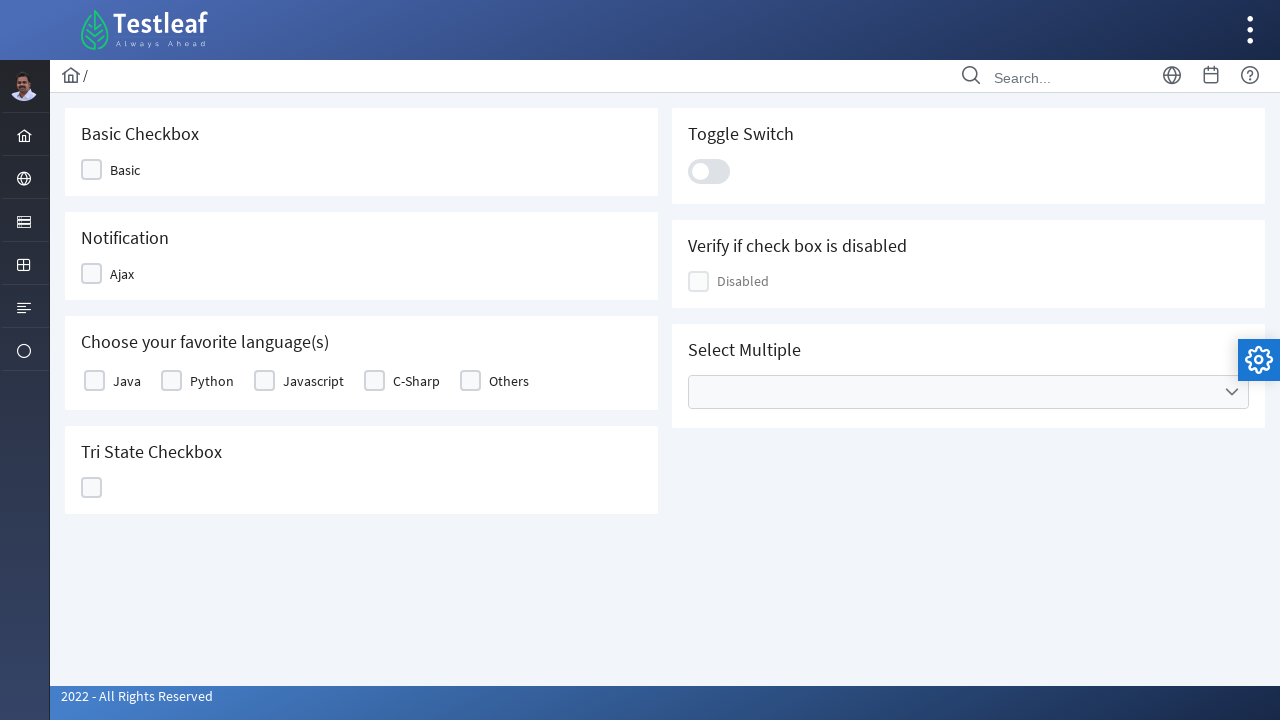

Clicked first checkbox in grid at (92, 170) on xpath=//div[@class='grid formgrid']//div[2]
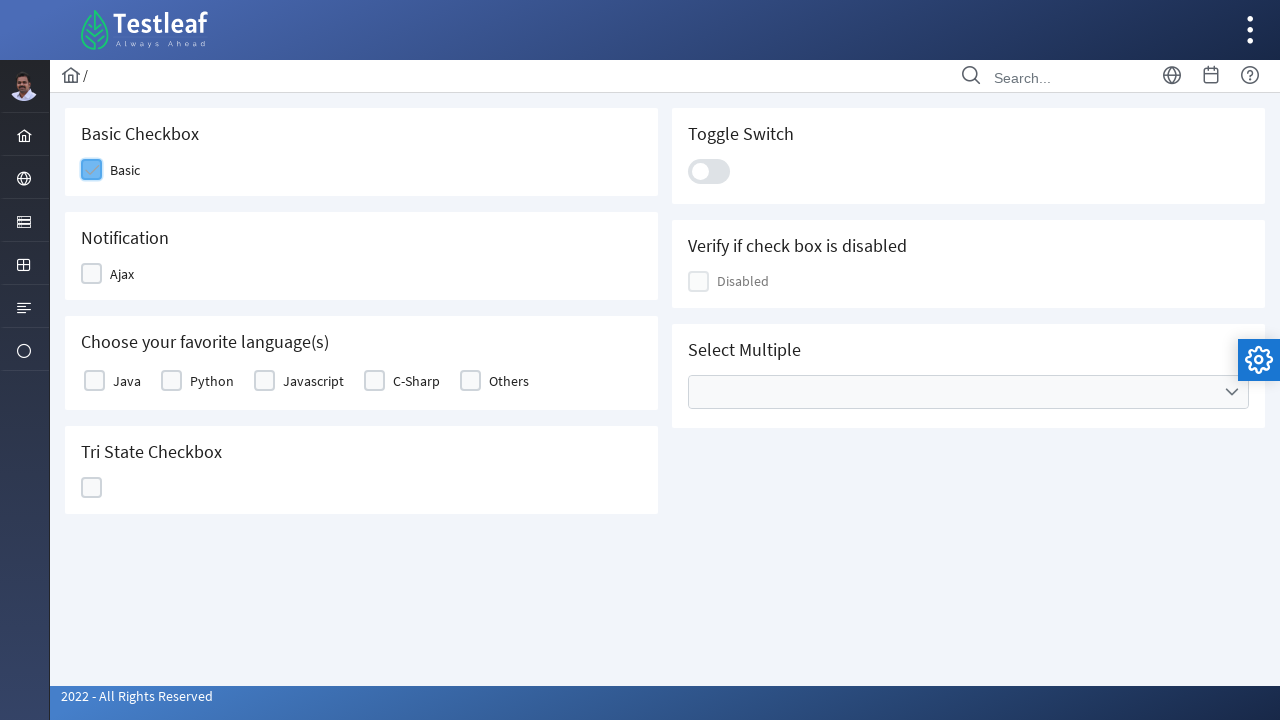

Clicked checkbox with ui-selectbooleancheckbox class at (92, 274) on (//div[@class='ui-selectbooleancheckbox ui-chkbox ui-widget']/div)[4]
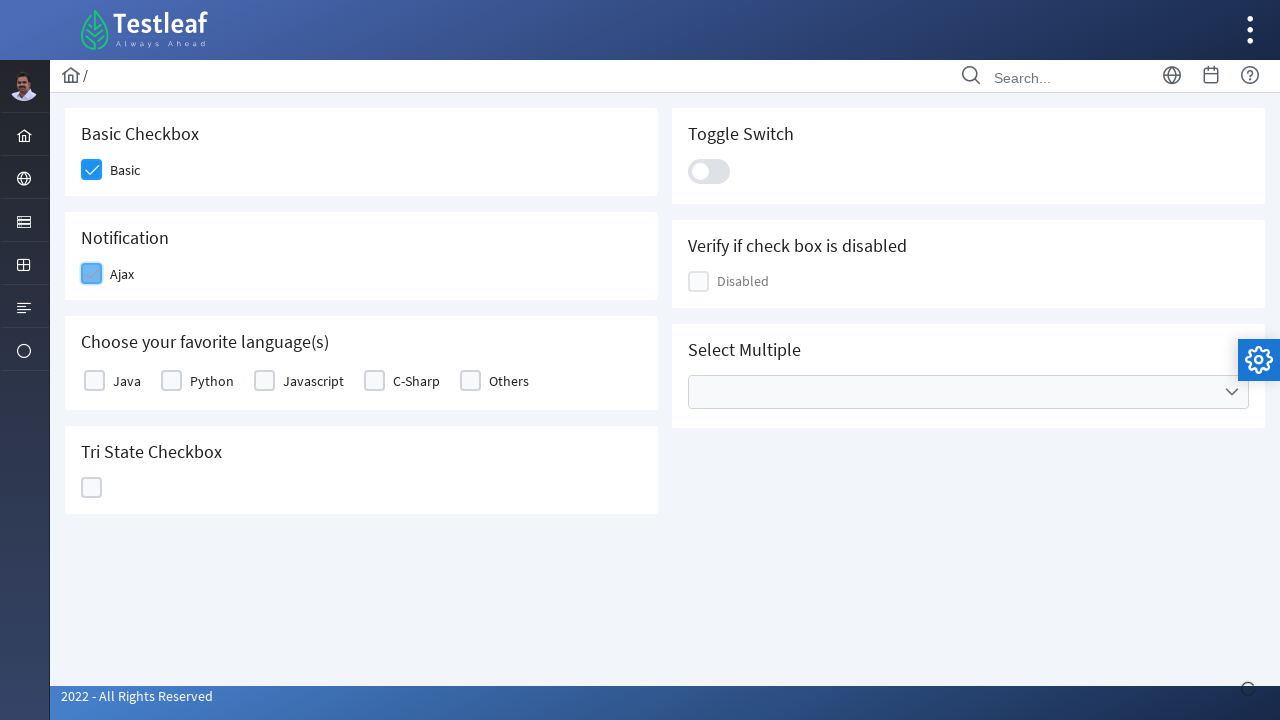

Clicked second checkbox in ui-chkbox group at (94, 381) on (//div[@class='ui-chkbox ui-widget']/div)[2]
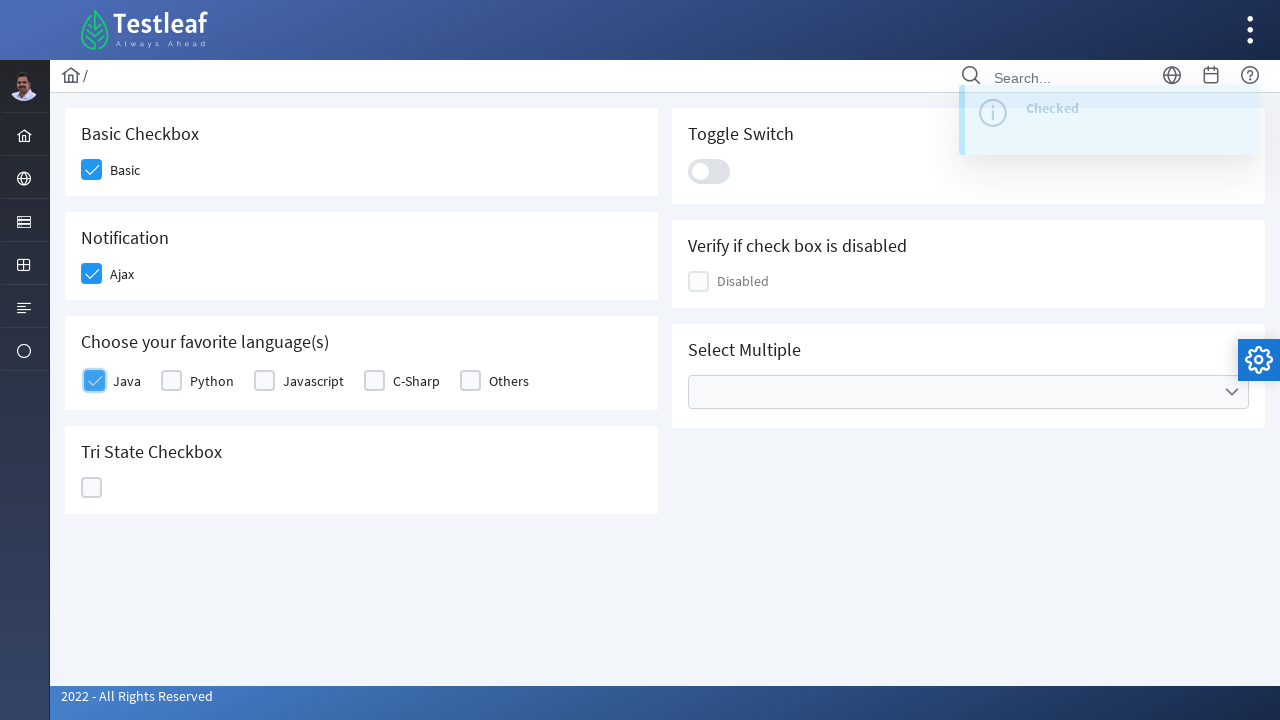

Clicked fourth checkbox in ui-chkbox group at (172, 381) on (//div[@class='ui-chkbox ui-widget']/div)[4]
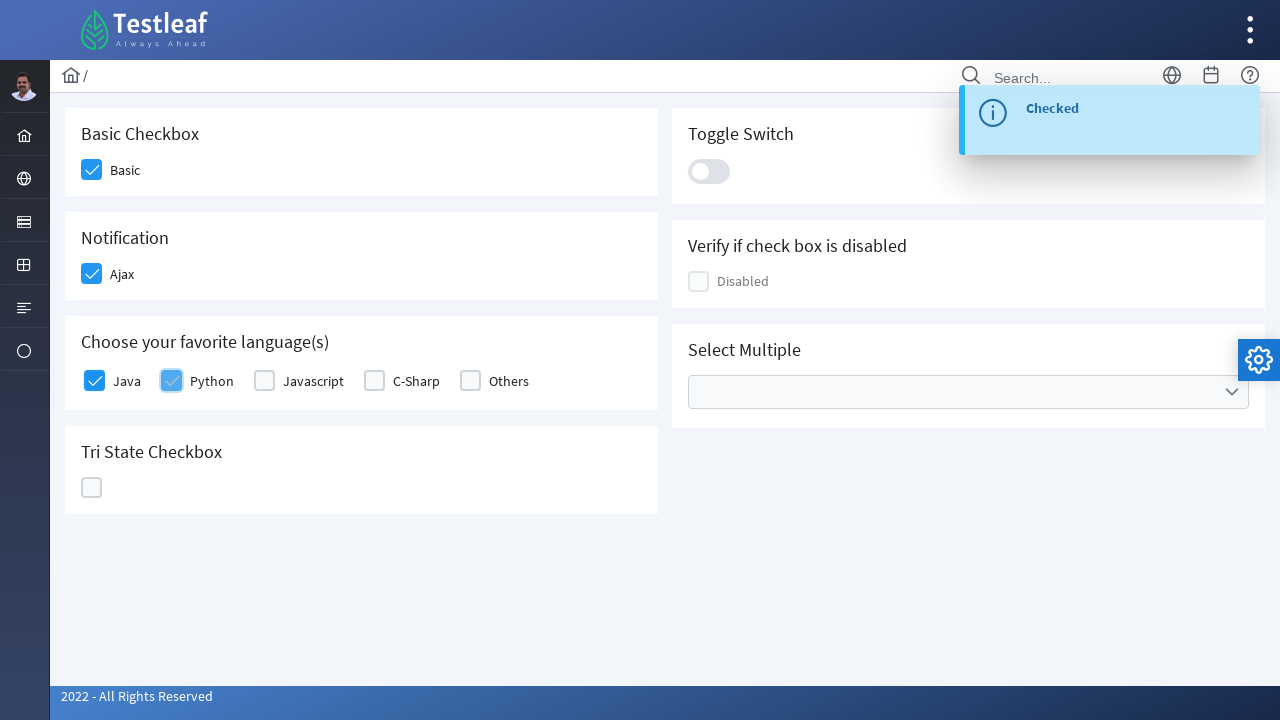

Clicked element in fourth grid formgrid at (92, 488) on (//div[@class='grid formgrid'])[4]//div[2]
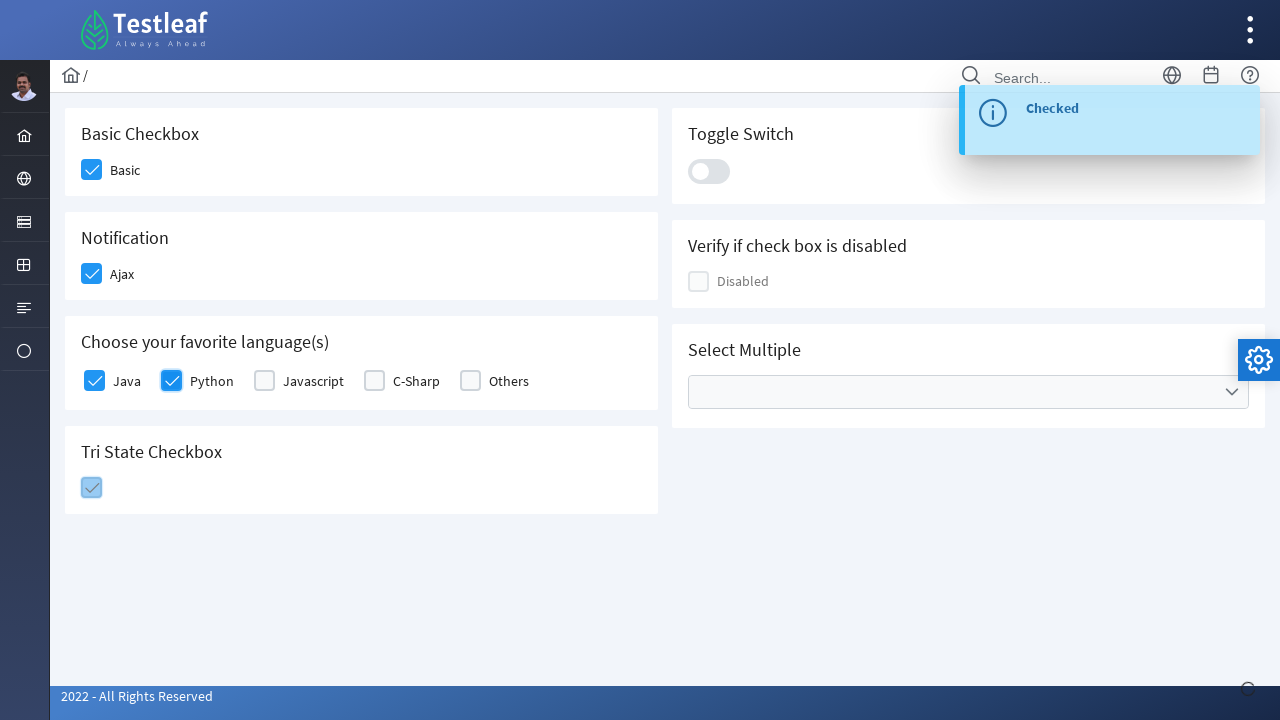

Clicked another element in fourth grid formgrid at (92, 488) on ((//div[@class='grid formgrid'])[4]//div)[2]
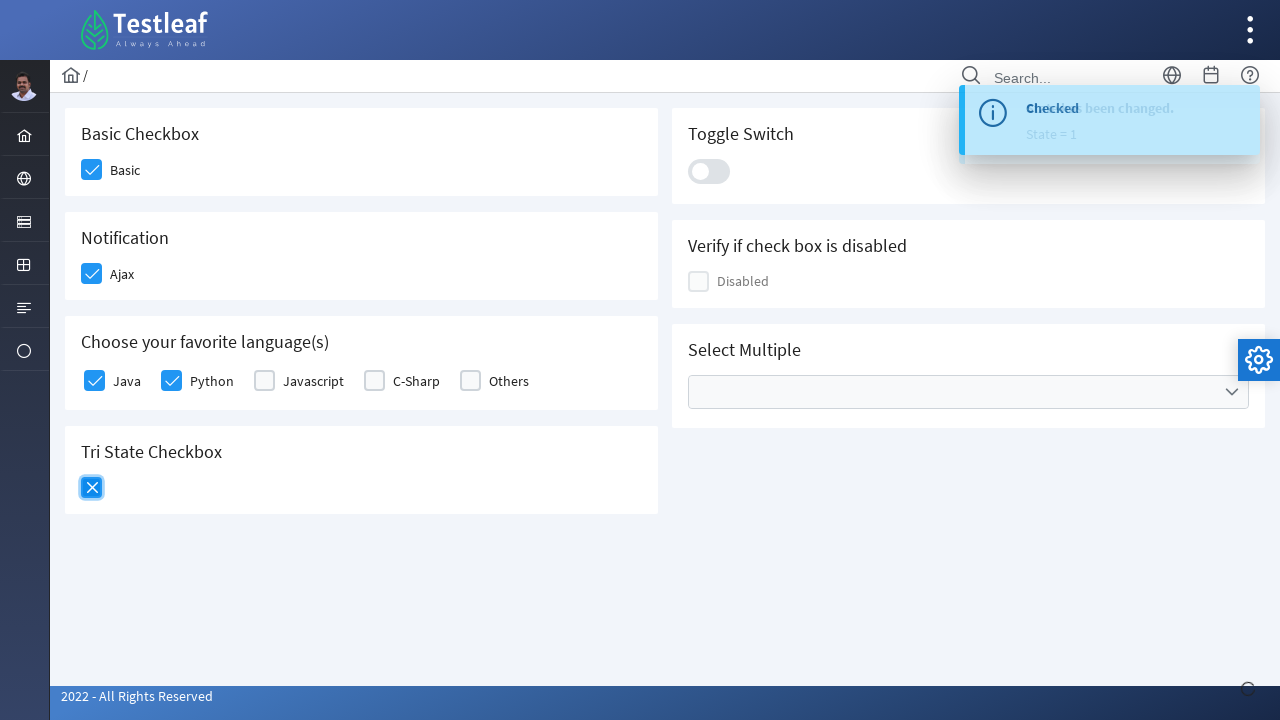

Clicked toggle switch at (709, 171) on (//div[@class='ui-toggleswitch ui-widget']/div)[2]
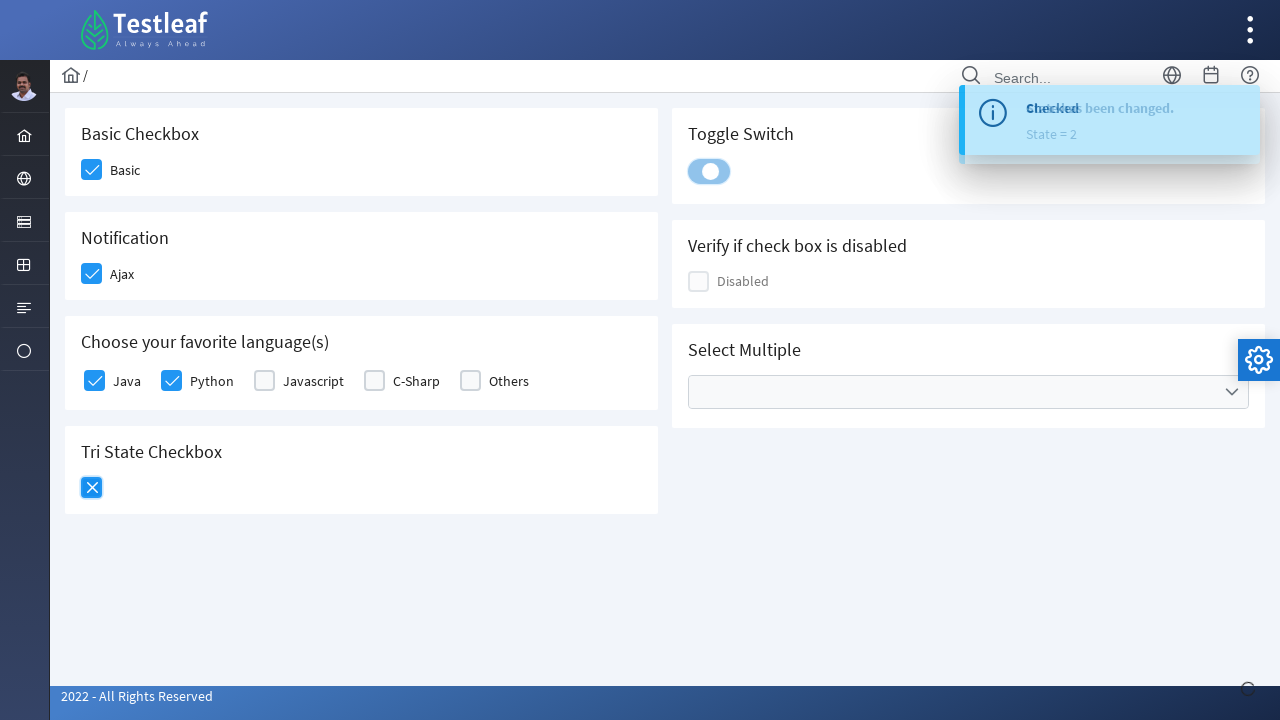

Opened multi-select checkbox menu at (968, 392) on xpath=//ul[@class='ui-selectcheckboxmenu-multiple-container ui-widget ui-inputfi
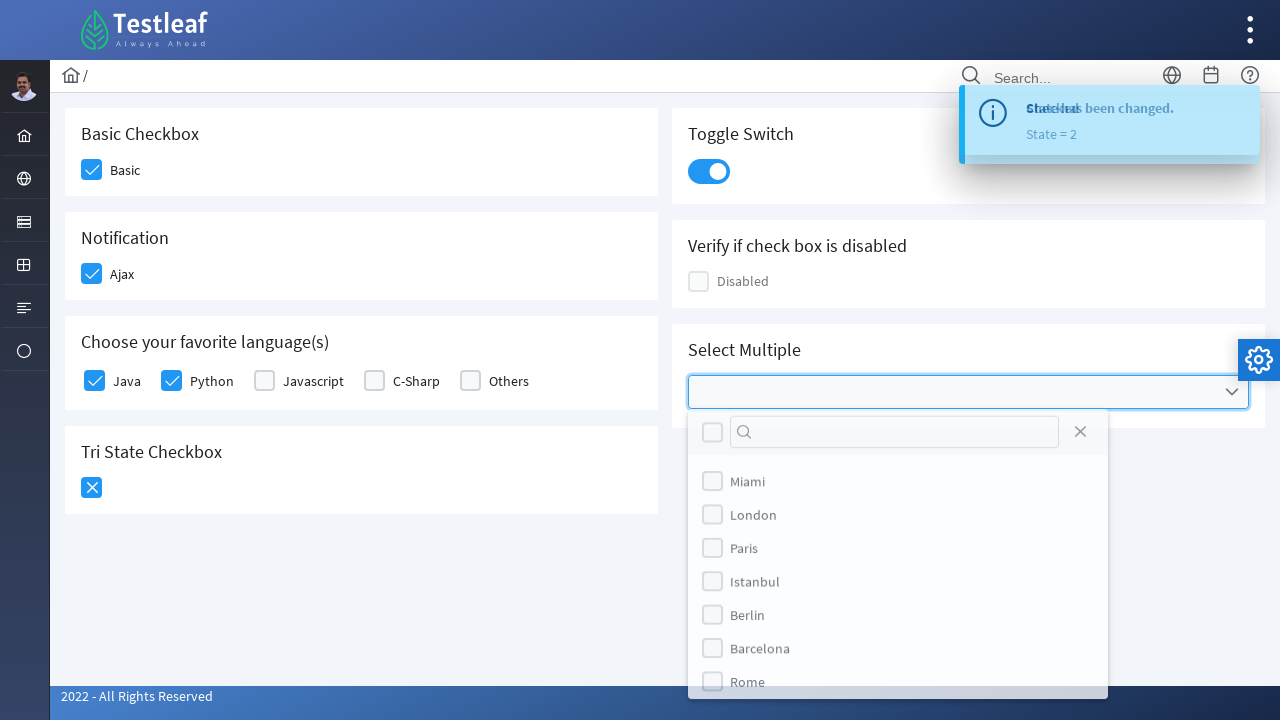

Filtered for 'London' option in multi-select dropdown on //input[@aria-label='Filter Input']
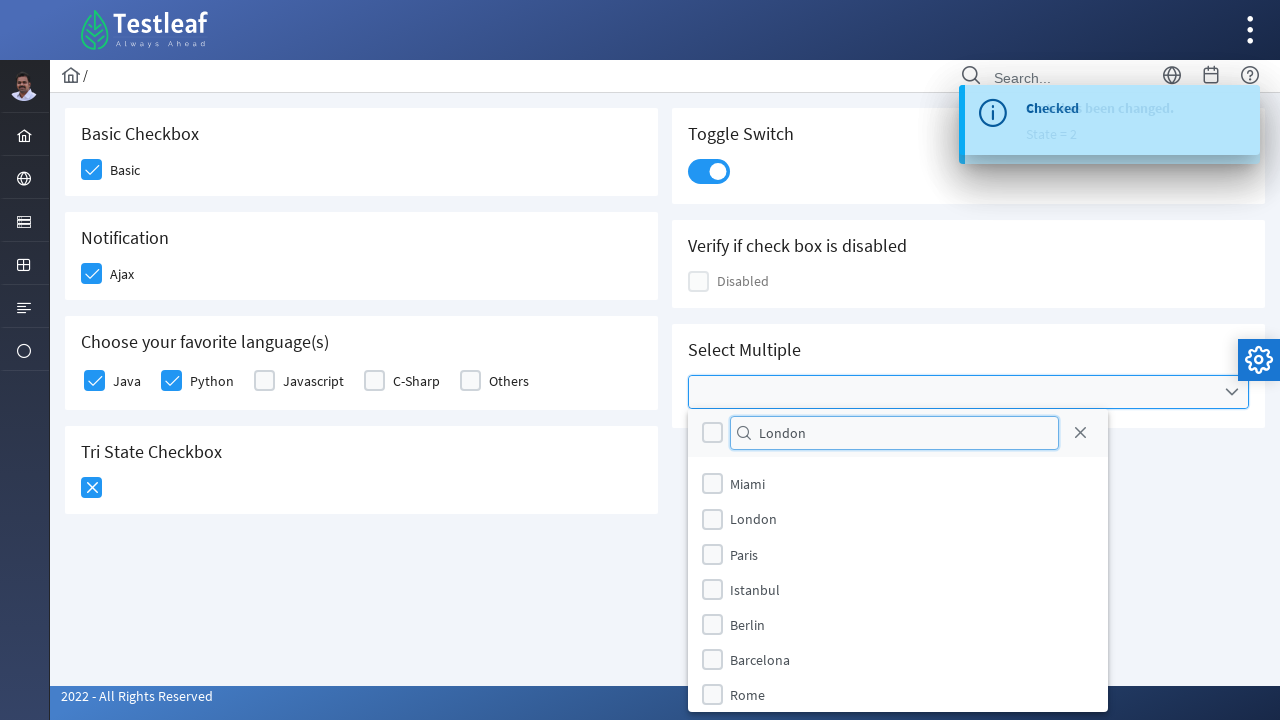

Selected London checkbox from filtered options at (712, 519) on xpath=//li[@data-item-value='London']/div
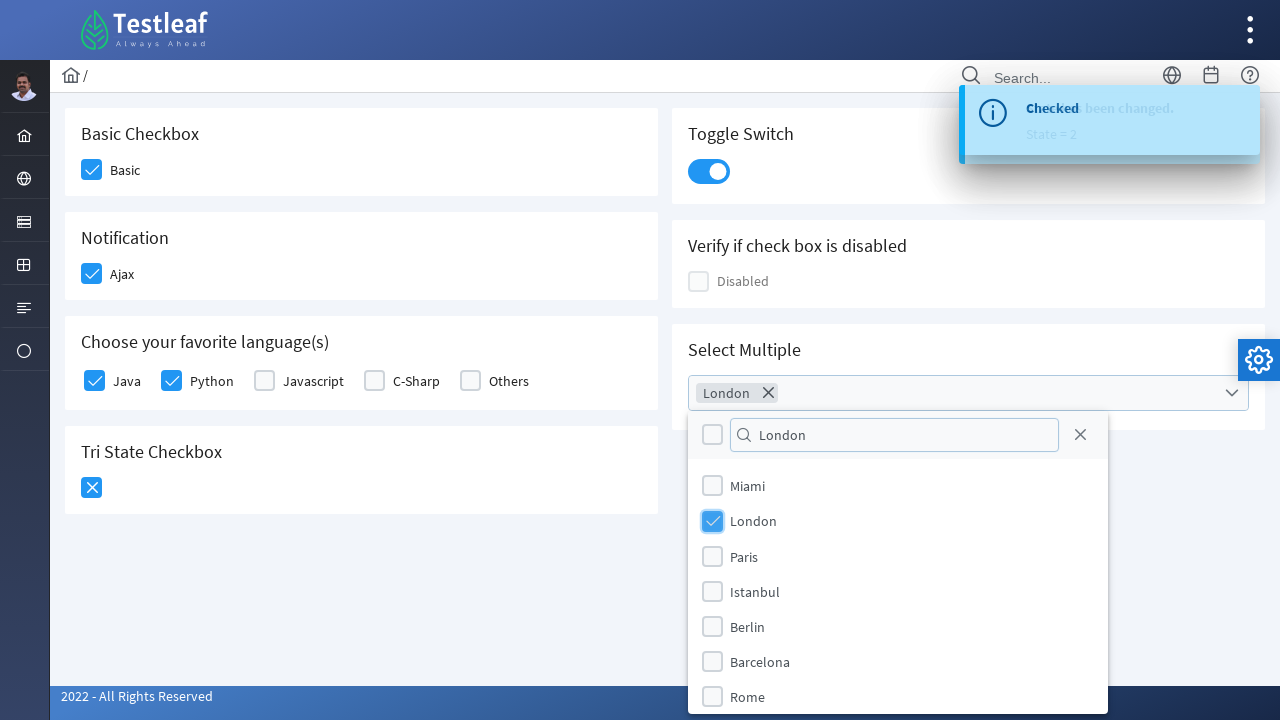

Closed the multi-select dropdown at (1080, 435) on xpath=//a[@aria-label='Close']/span
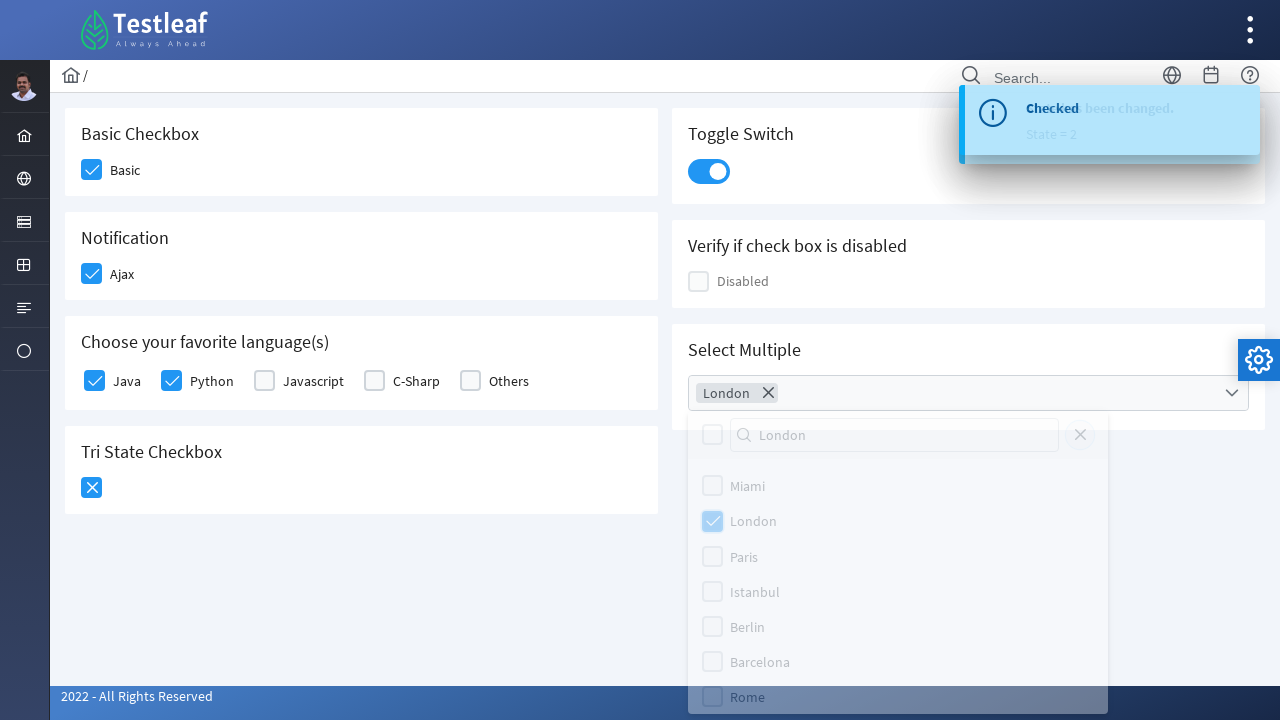

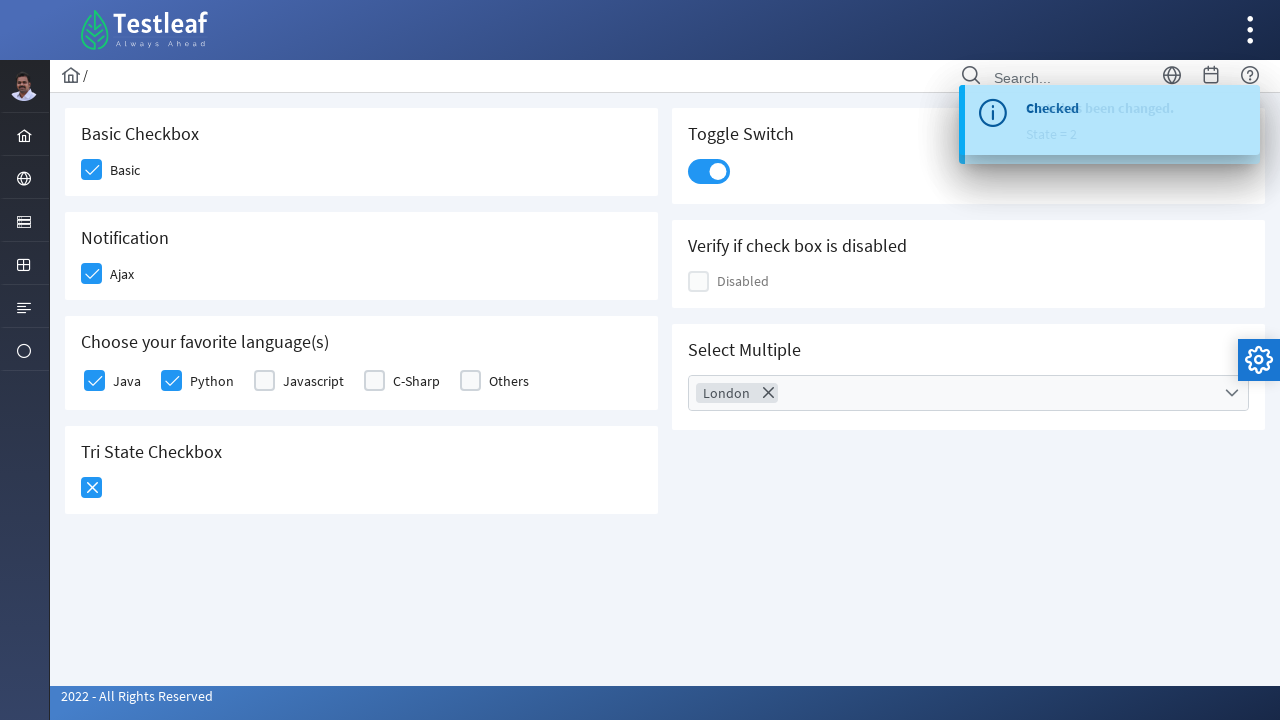